Navigates to a portfolio website and retrieves the page title to verify the page loads correctly

Starting URL: https://nicholasemenike.github.io/Portfolio-website/

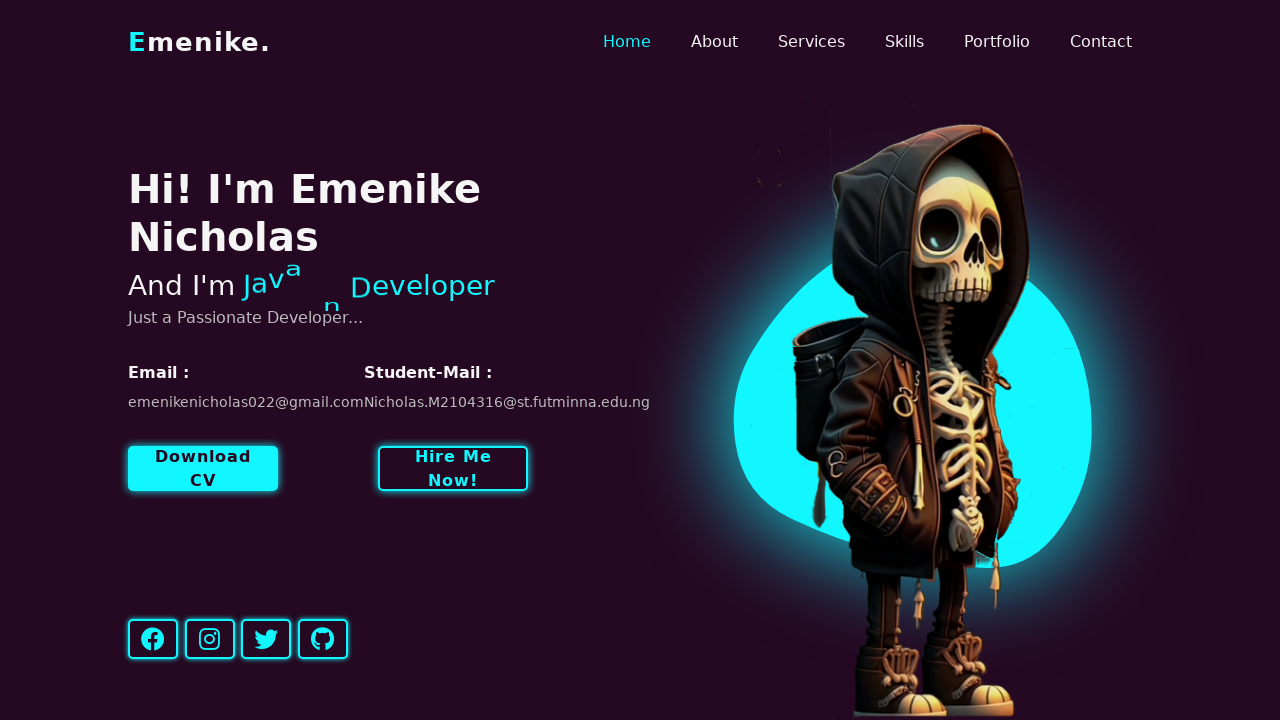

Waited for page to reach domcontentloaded state
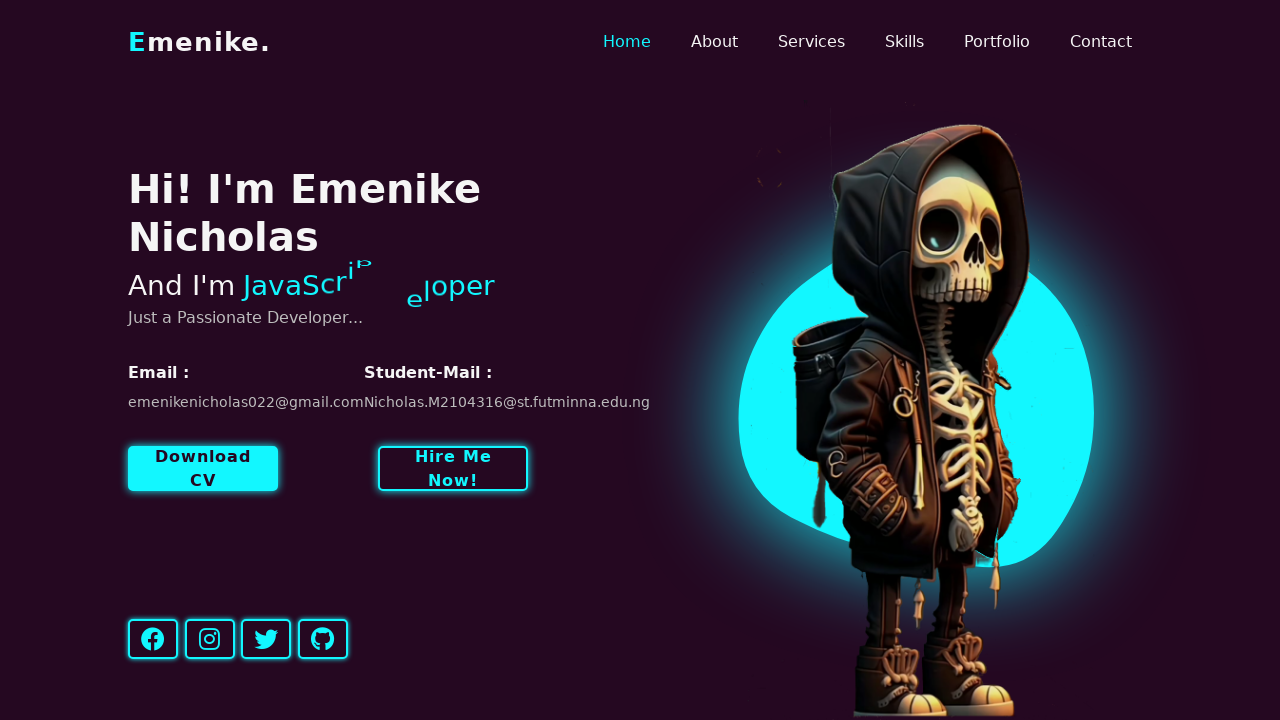

Retrieved page title: 'Nicholas'
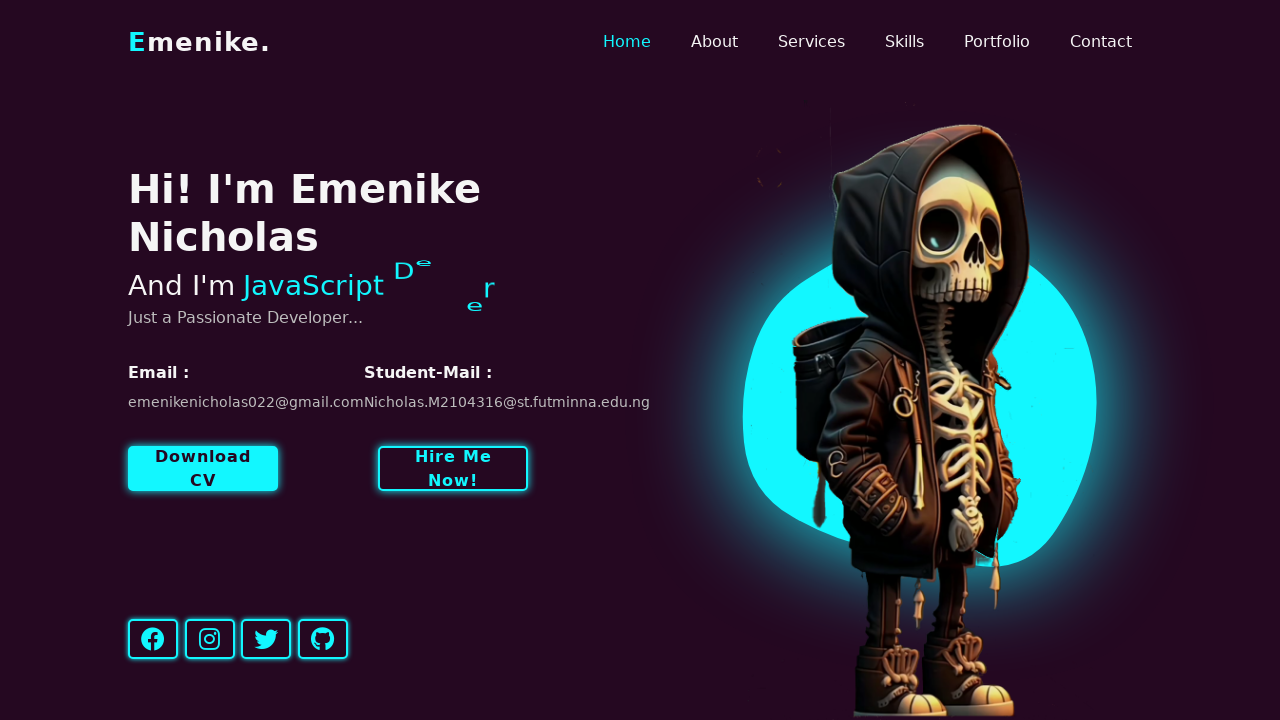

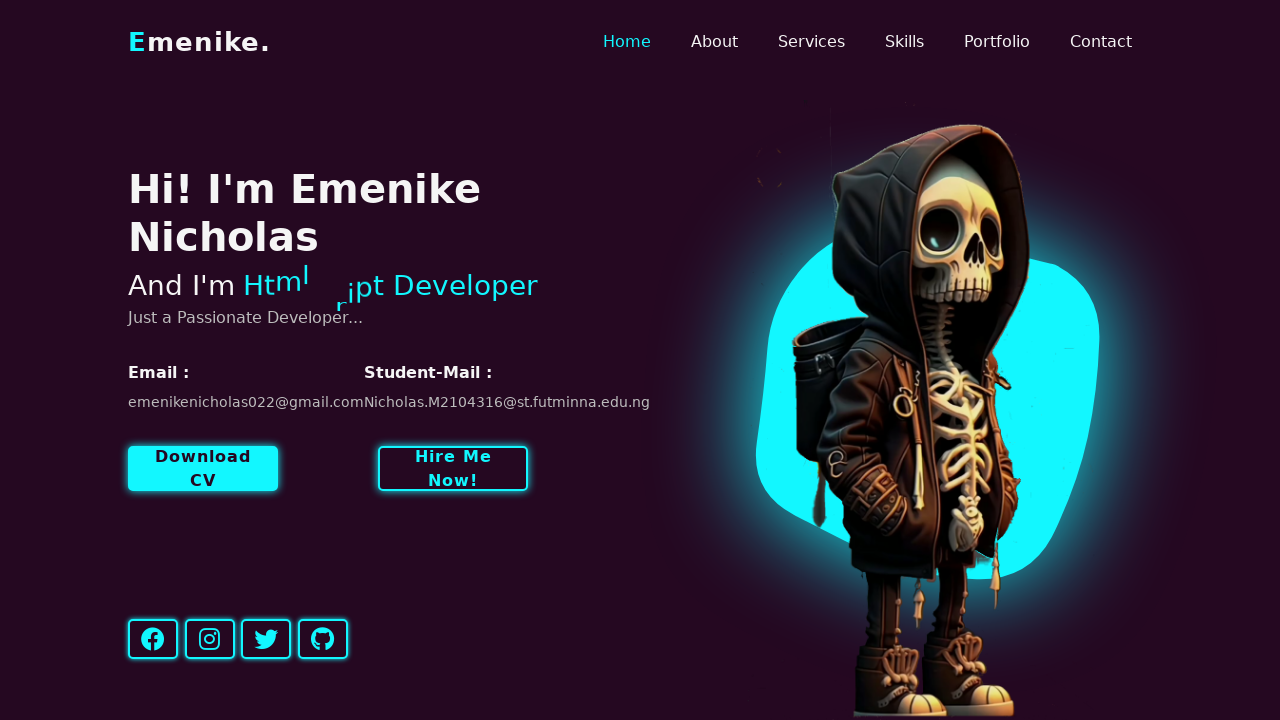